Opens YouTube homepage and verifies the page loads by checking the title is accessible

Starting URL: https://www.youtube.com/

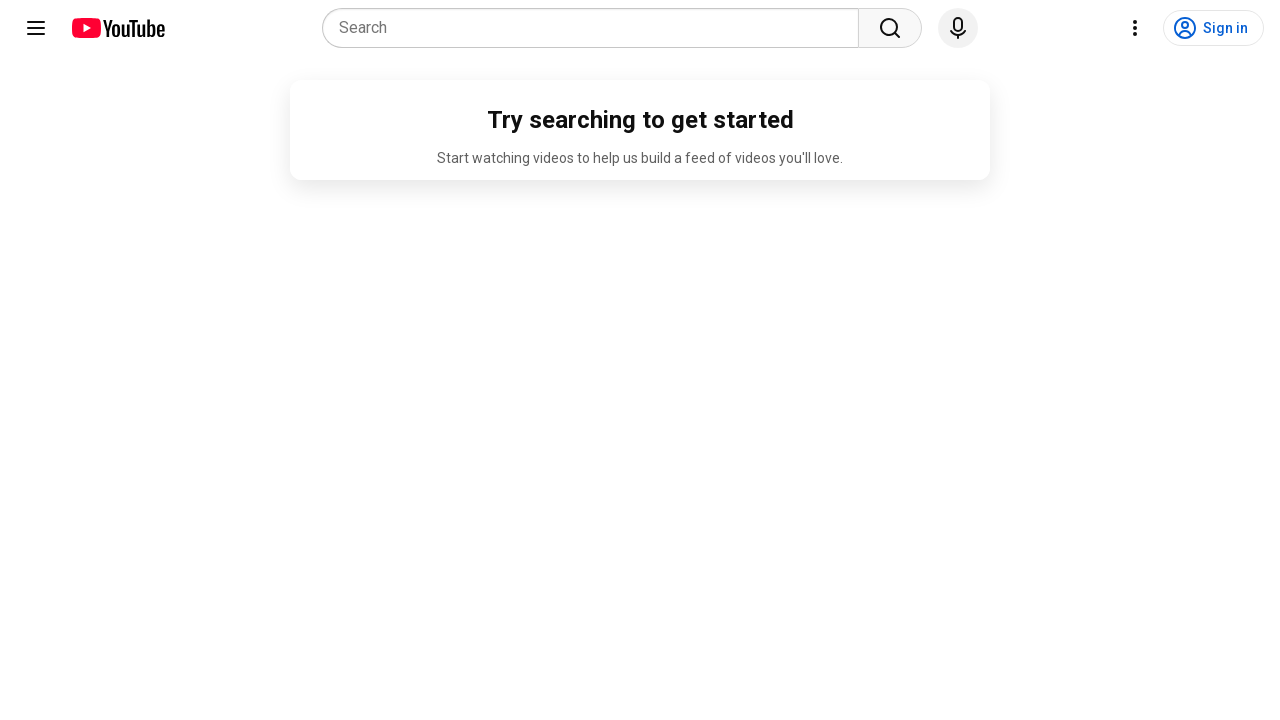

Navigated to YouTube homepage
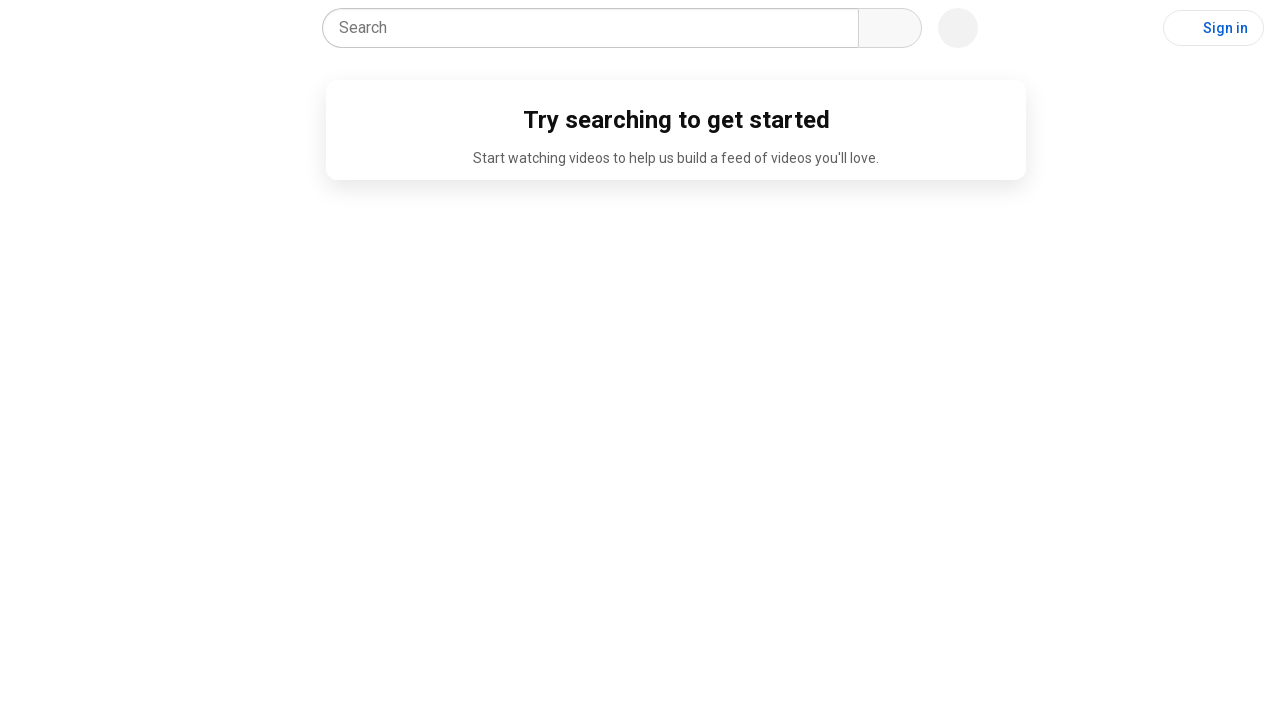

Waited for page DOM content to load
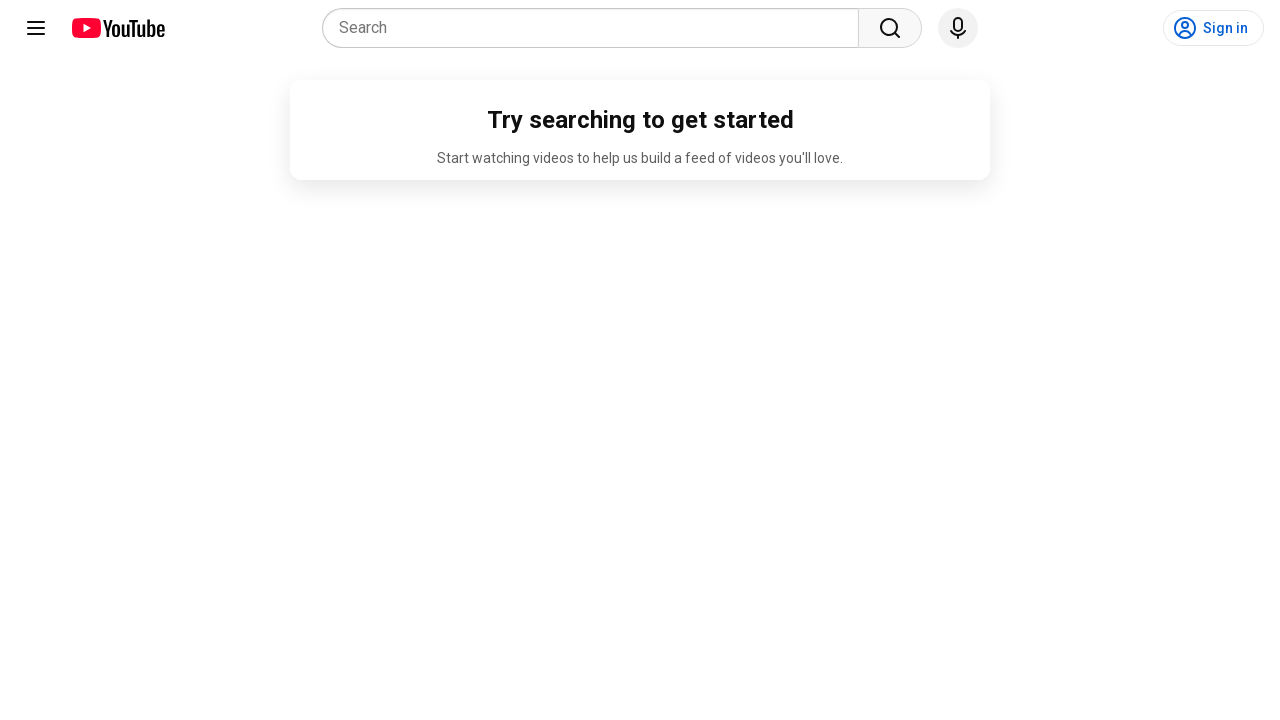

Verified main content loaded by checking for ytd-app or #content selector
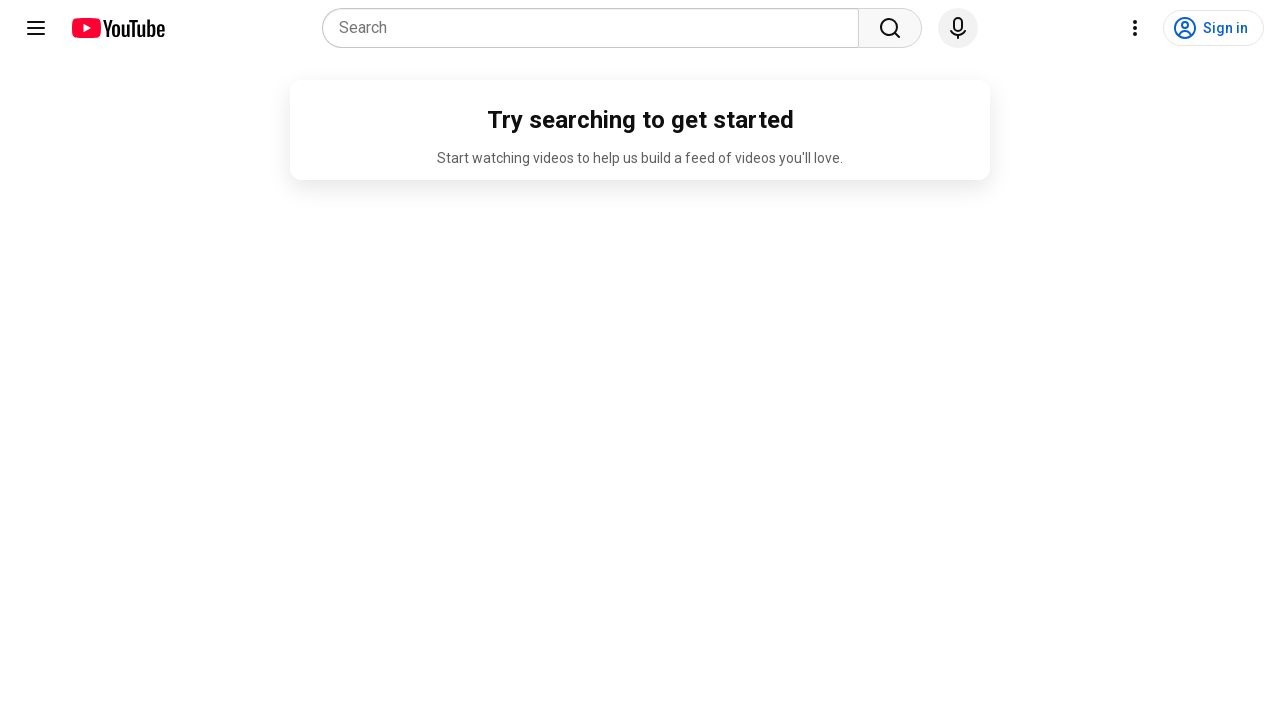

Verified page title is present and accessible
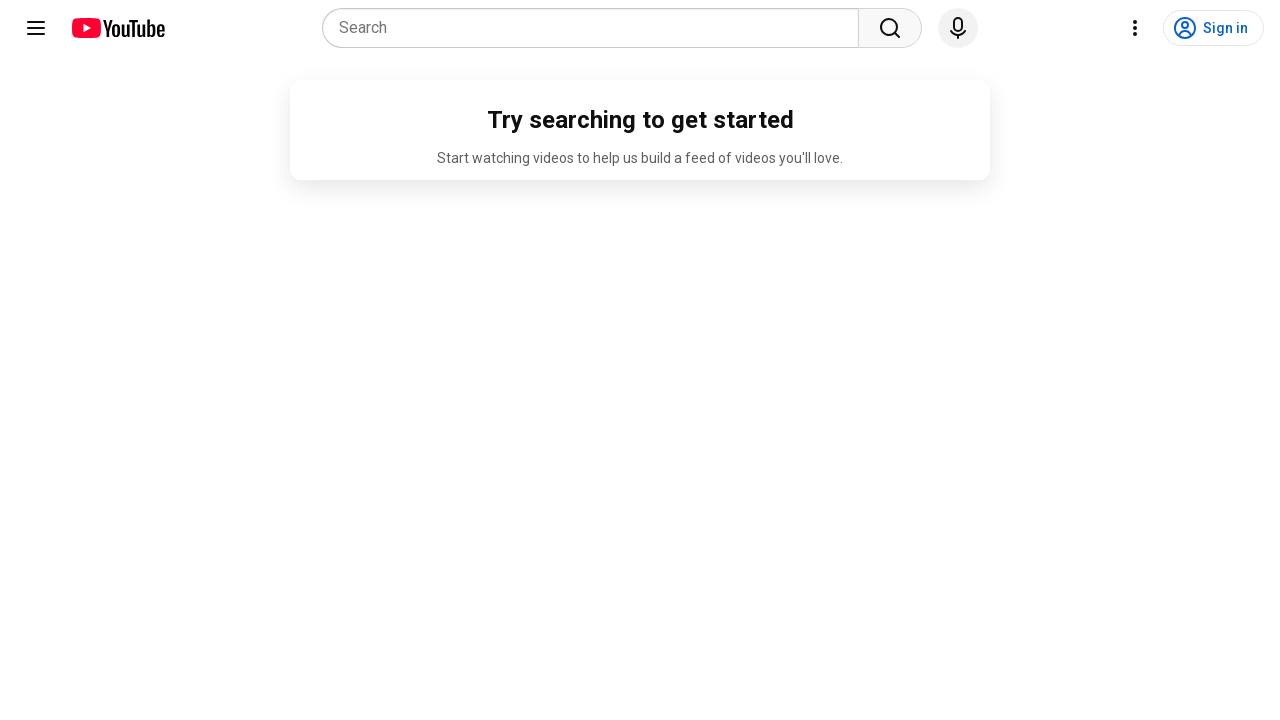

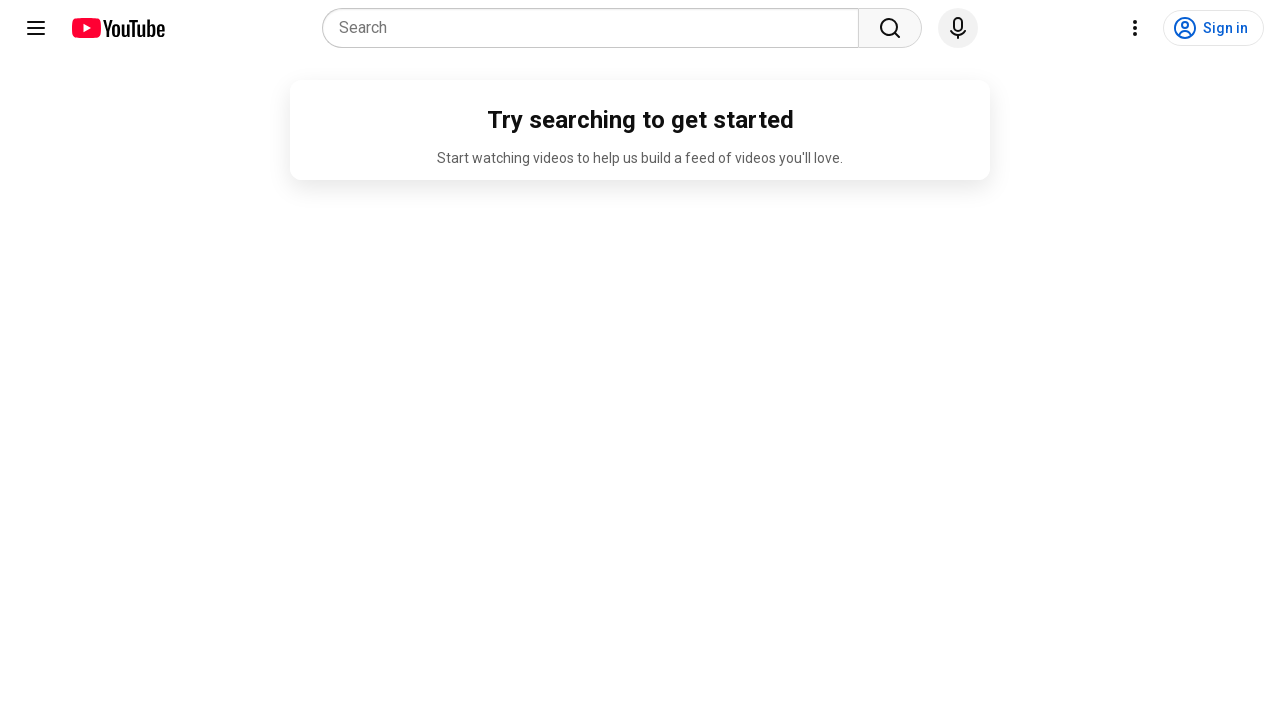